Tests link navigation functionality by clicking through various menu sections and links including Contact Us, Payments, Return Policy, and Facebook links

Starting URL: https://demoapps.qspiders.com/ui?scenario=1

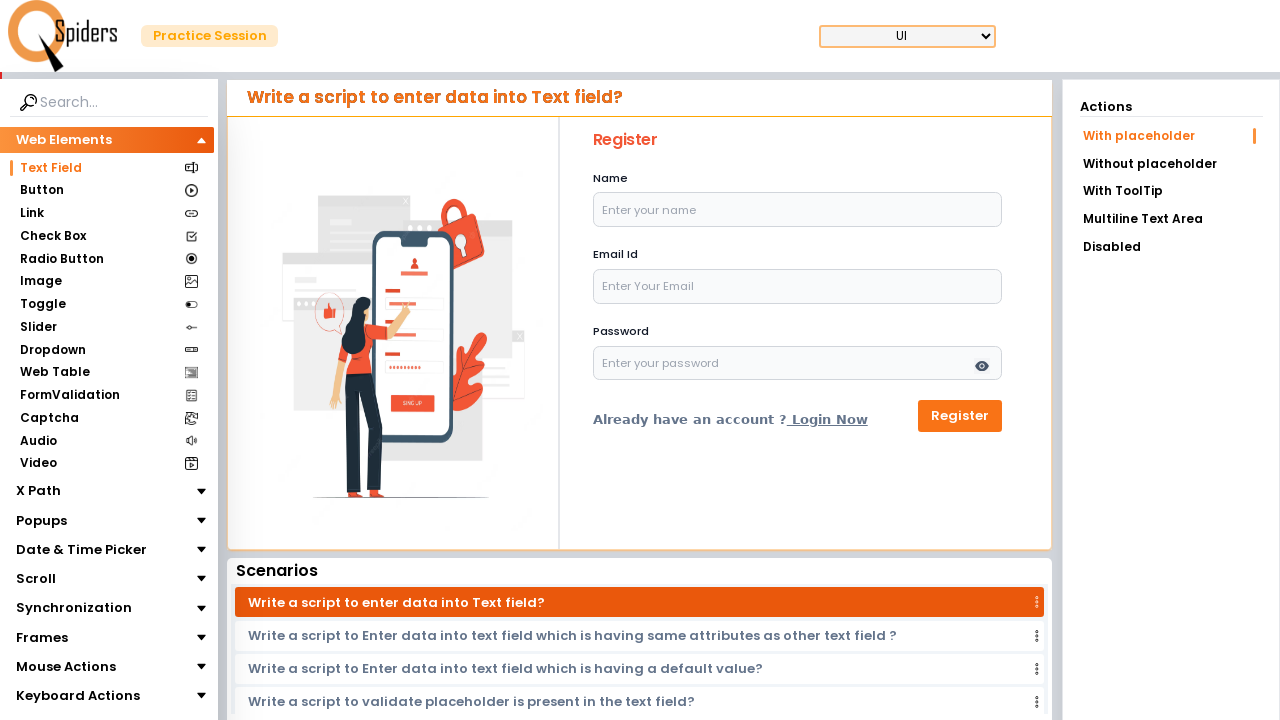

Waited 2 seconds for page to fully load
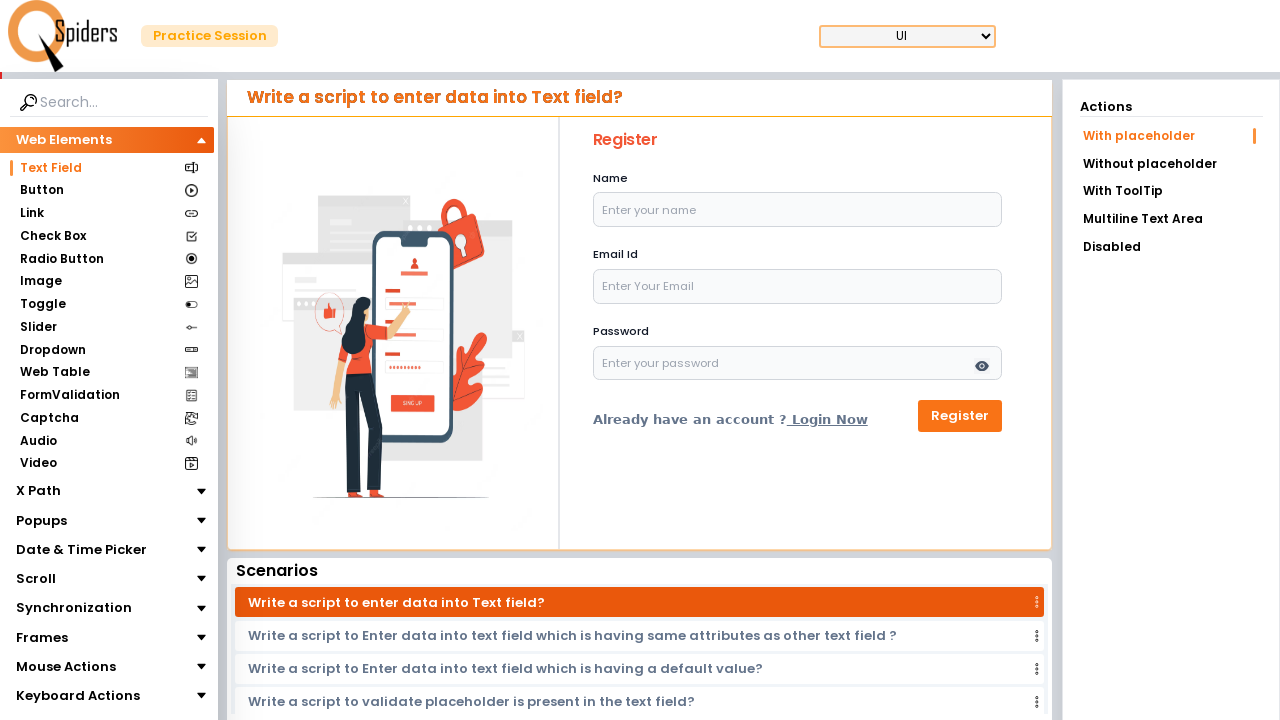

Clicked on Link section at (32, 213) on xpath=//section[text()='Link']
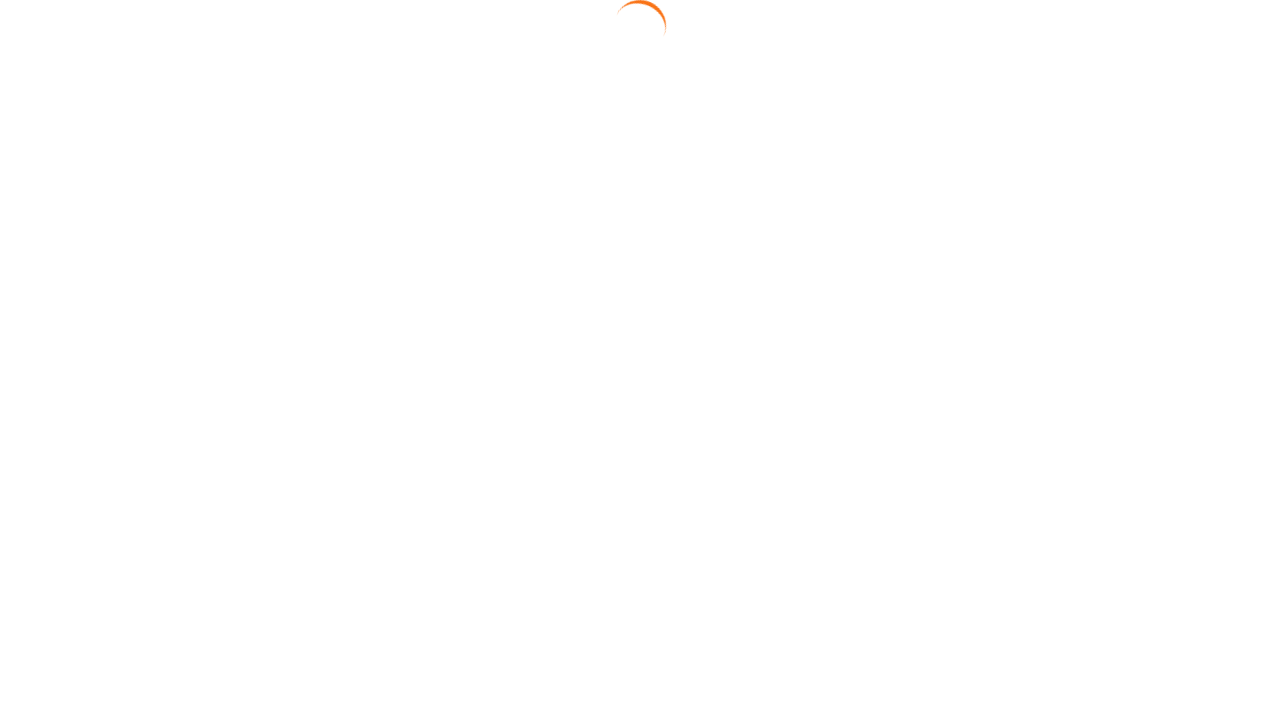

Waited 2 seconds for Link section to expand
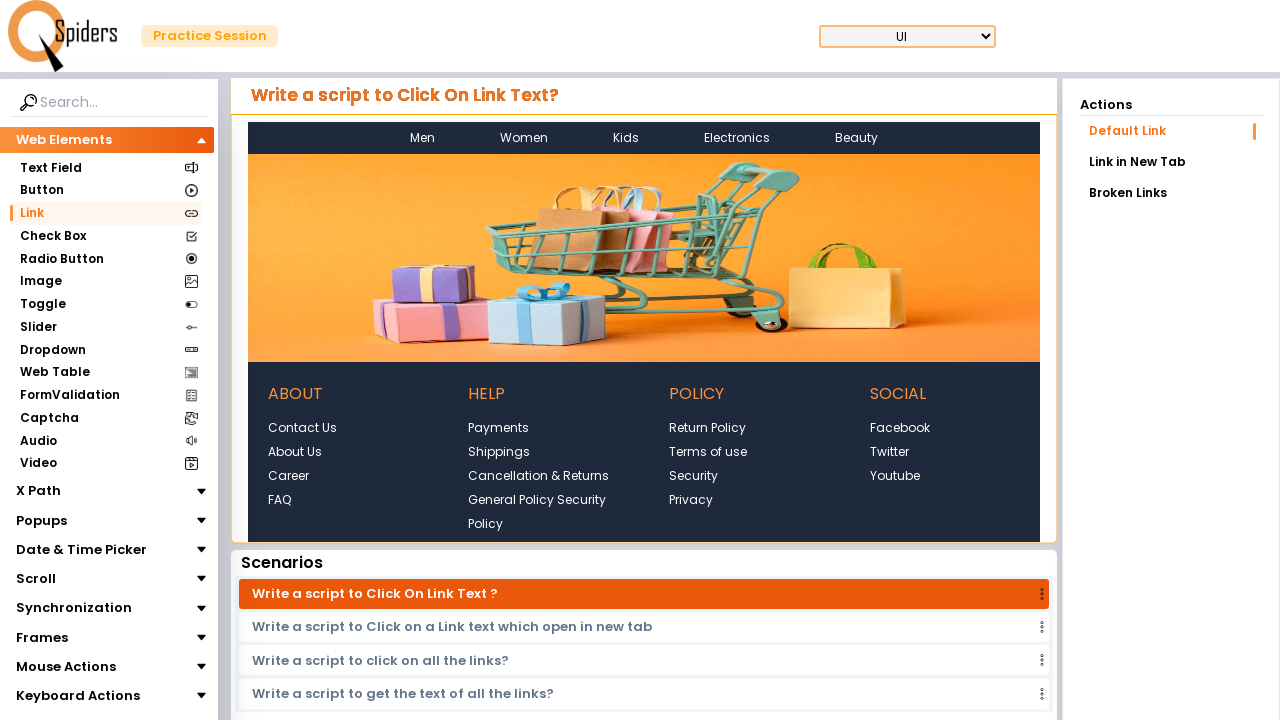

Clicked on Default Link at (1170, 131) on xpath=//a[text()='Default Link']
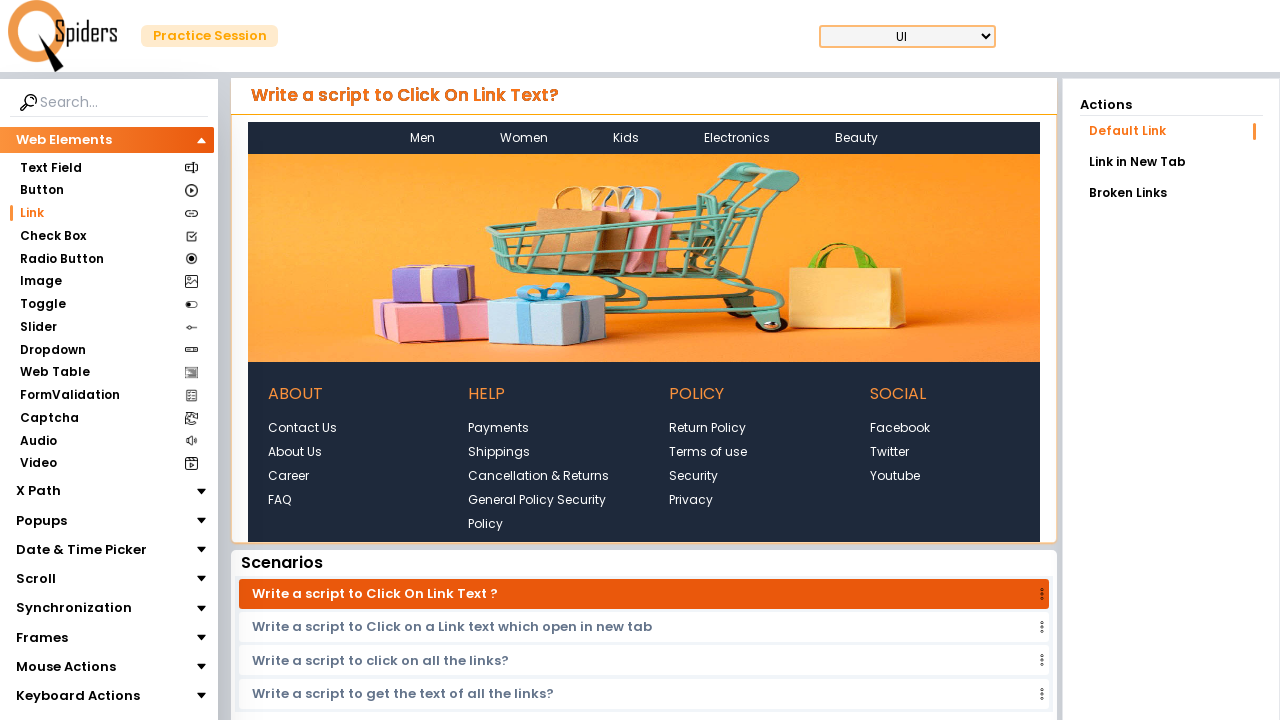

Clicked on Contact Us link at (302, 428) on xpath=//a[text()='Contact Us']
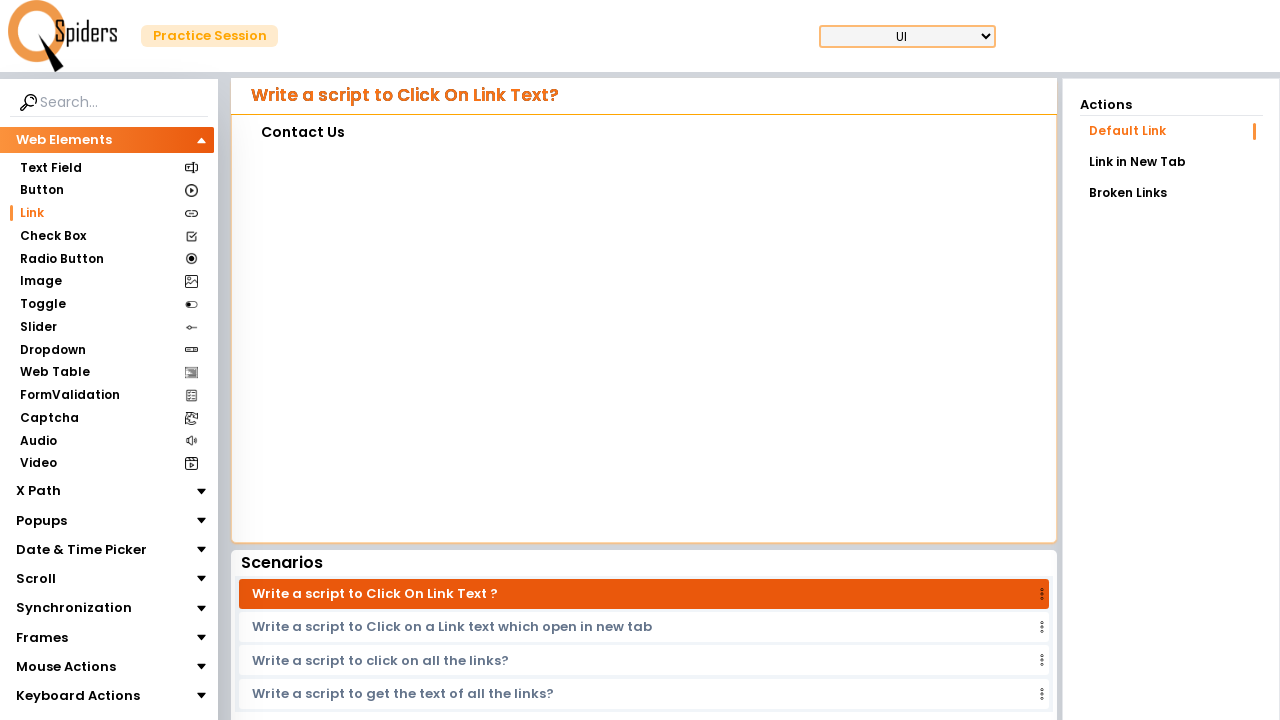

Clicked on Link section to navigate back at (32, 213) on xpath=//section[text()='Link']
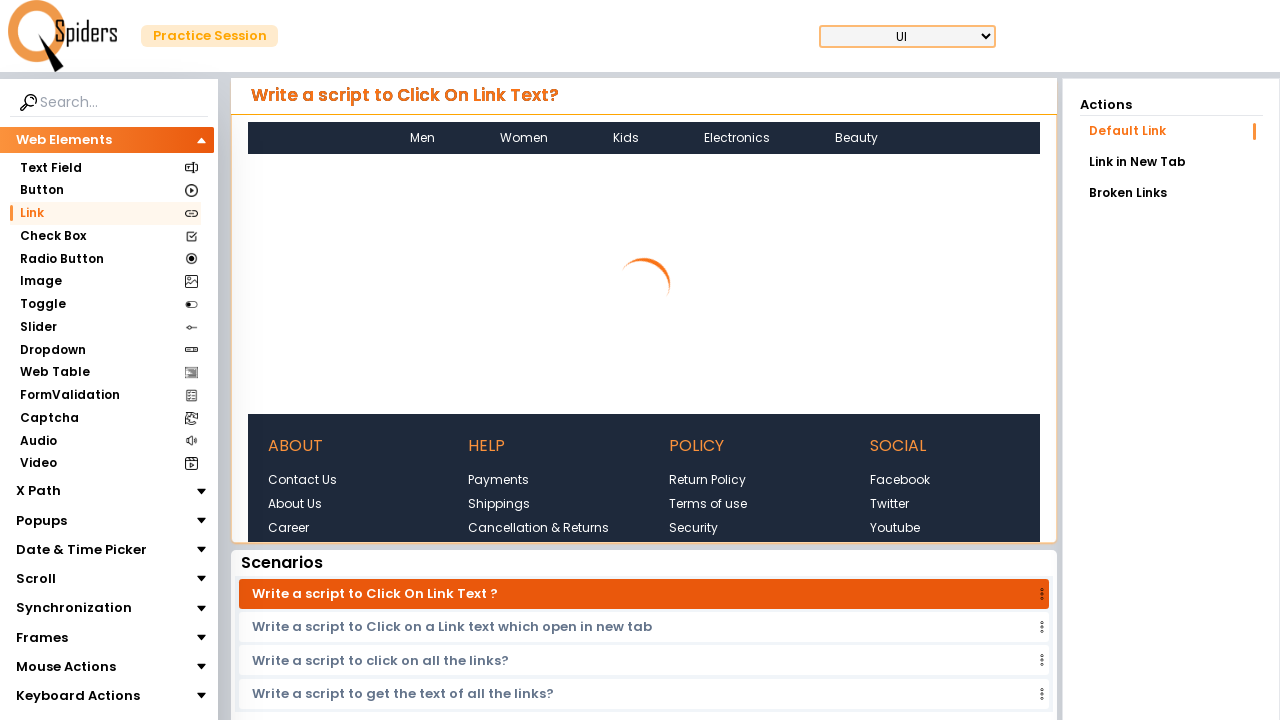

Clicked on Payments link at (499, 480) on xpath=//a[text()='Payments']
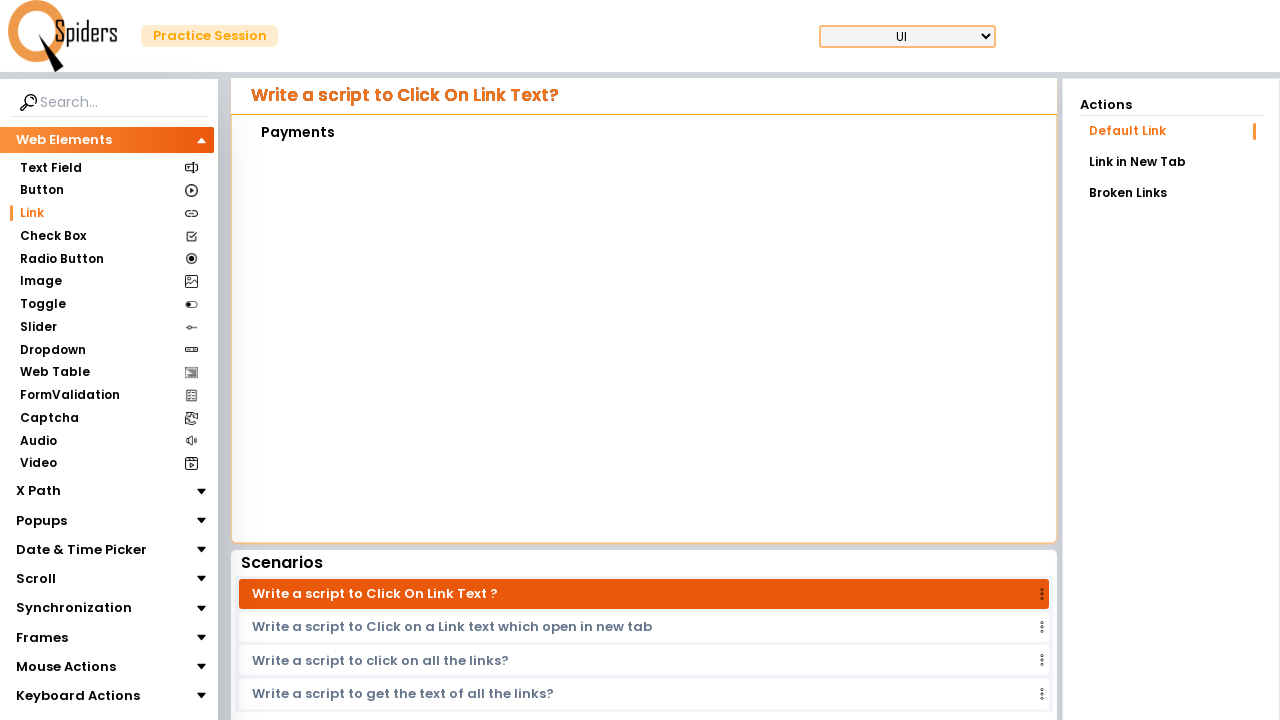

Clicked on Link section to navigate back at (32, 213) on xpath=//section[text()='Link']
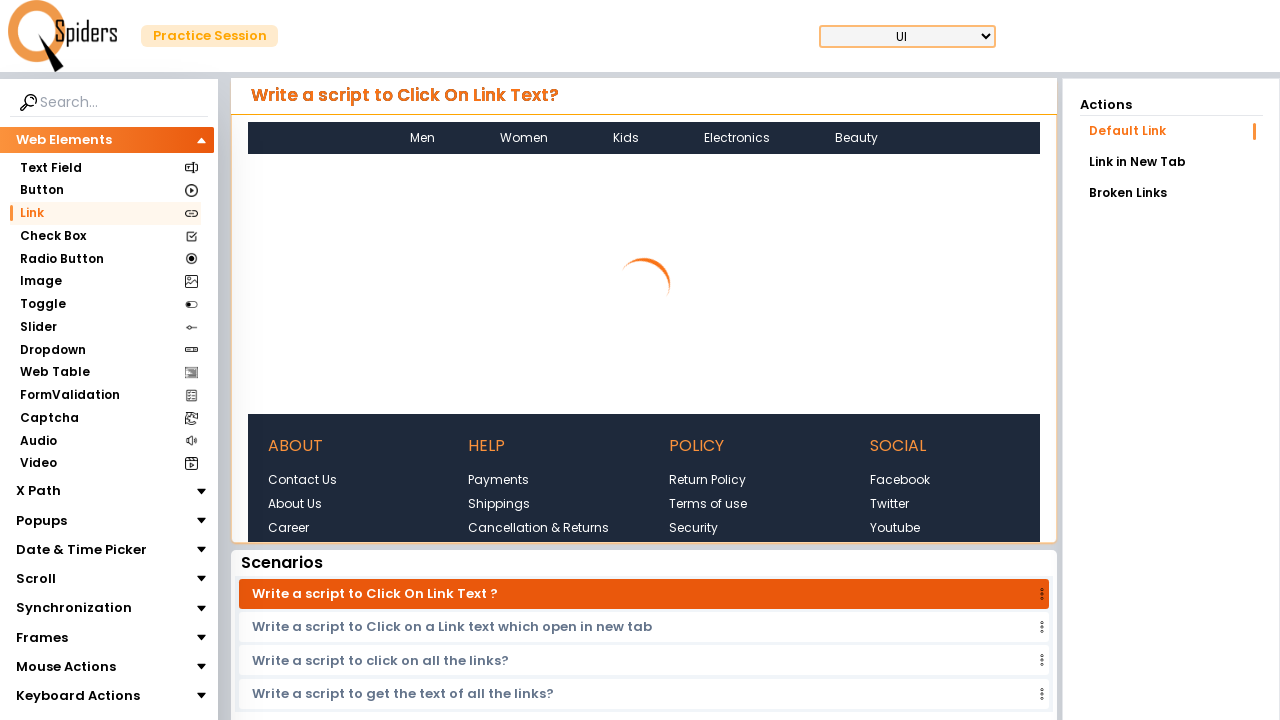

Clicked on Return Policy link at (708, 428) on xpath=//a[text()='Return Policy']
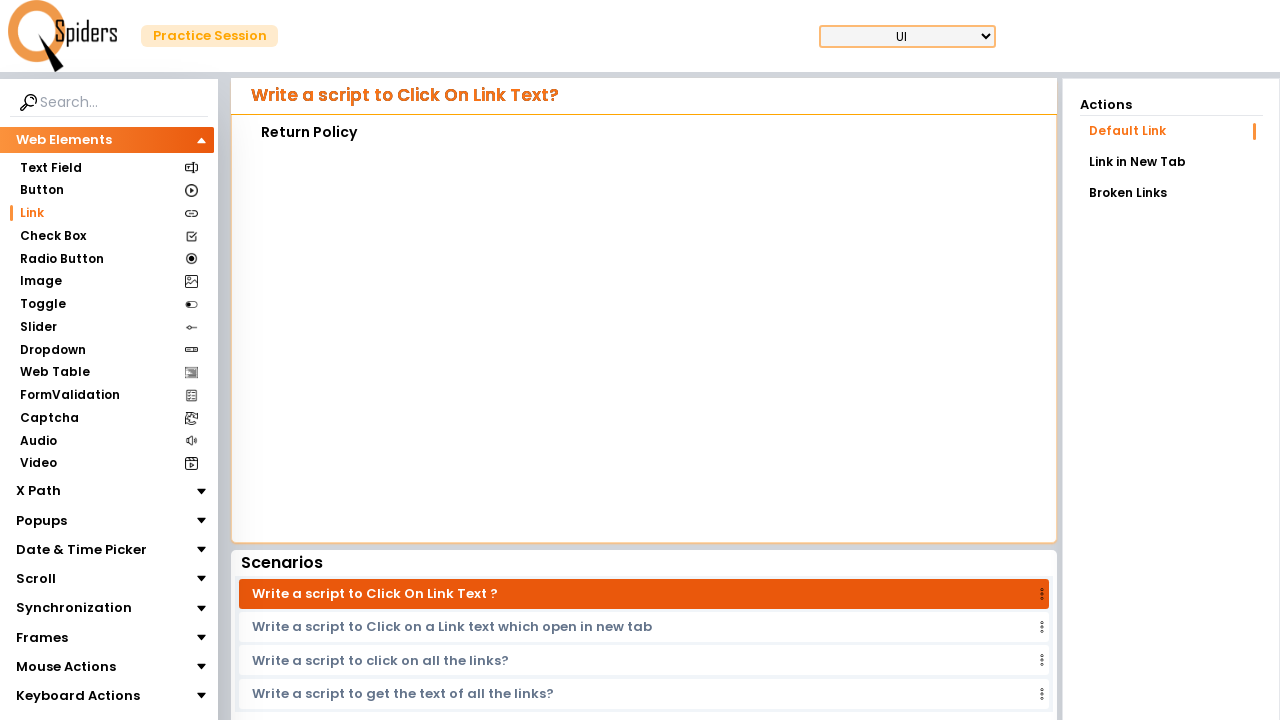

Clicked on Link section to navigate back at (32, 213) on xpath=//section[text()='Link']
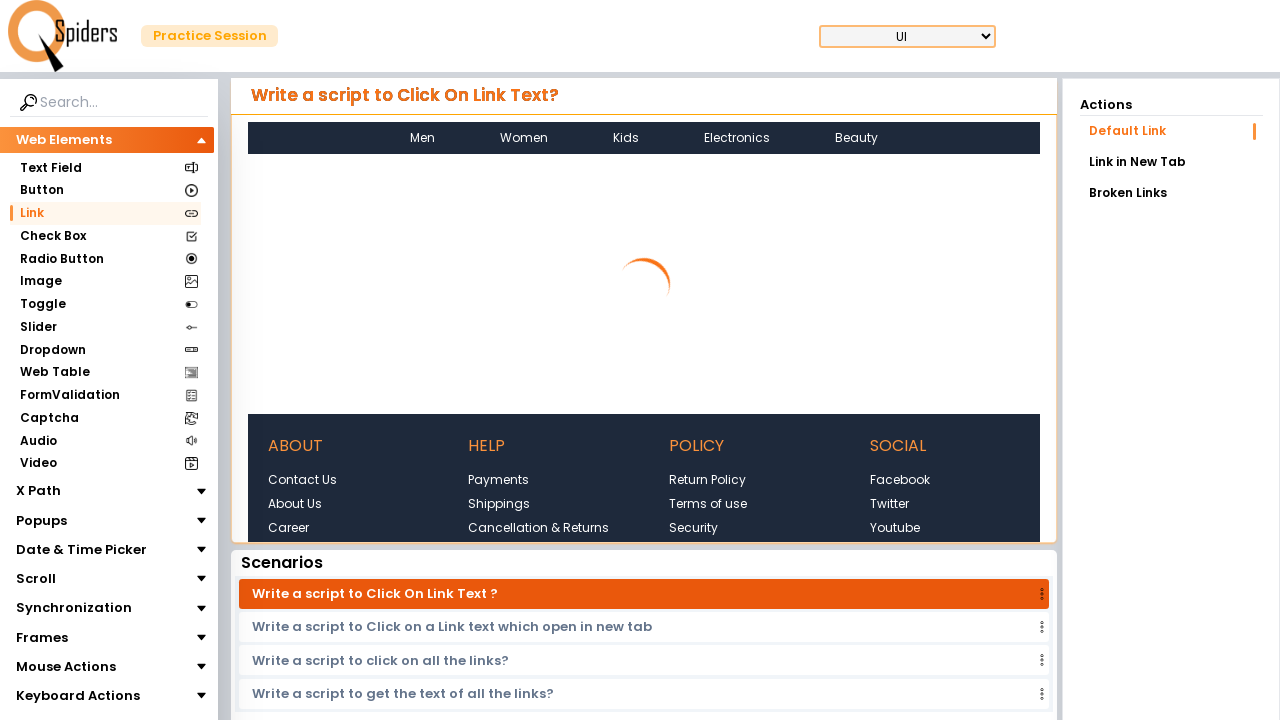

Clicked on Facebook link at (900, 428) on xpath=//a[text()='Facebook']
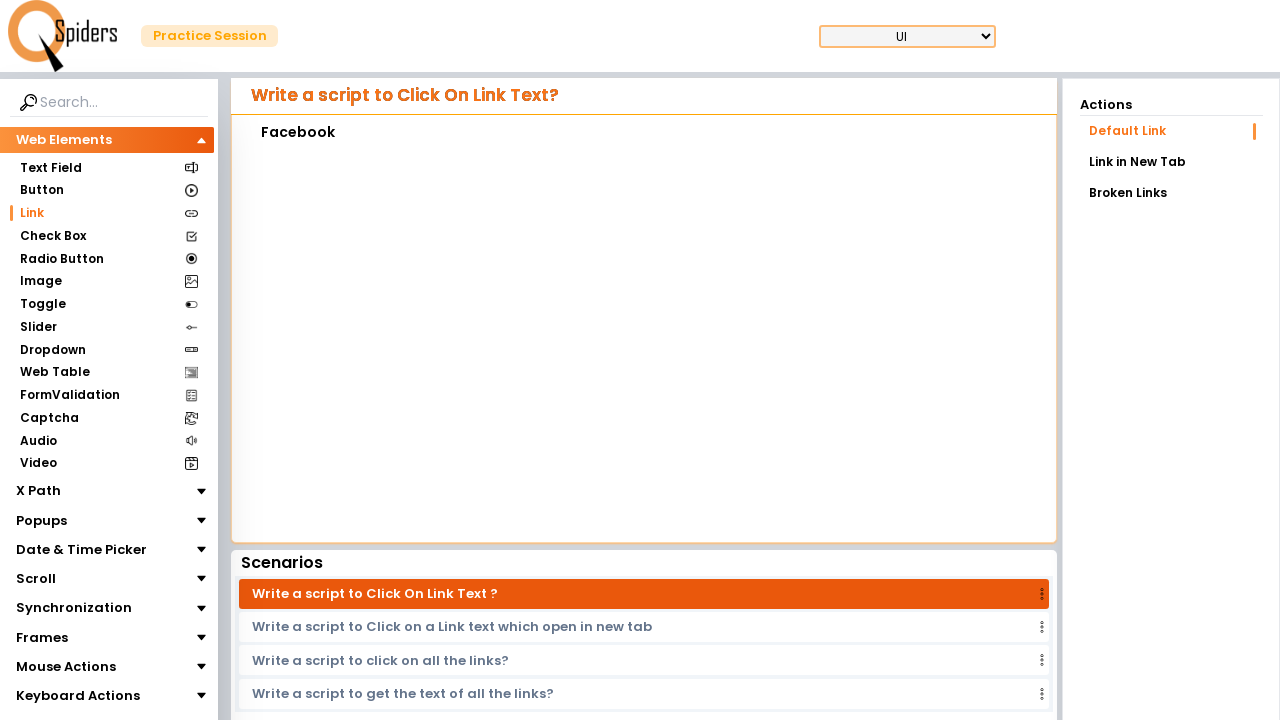

Clicked on Link section one more time at (32, 213) on xpath=//section[text()='Link']
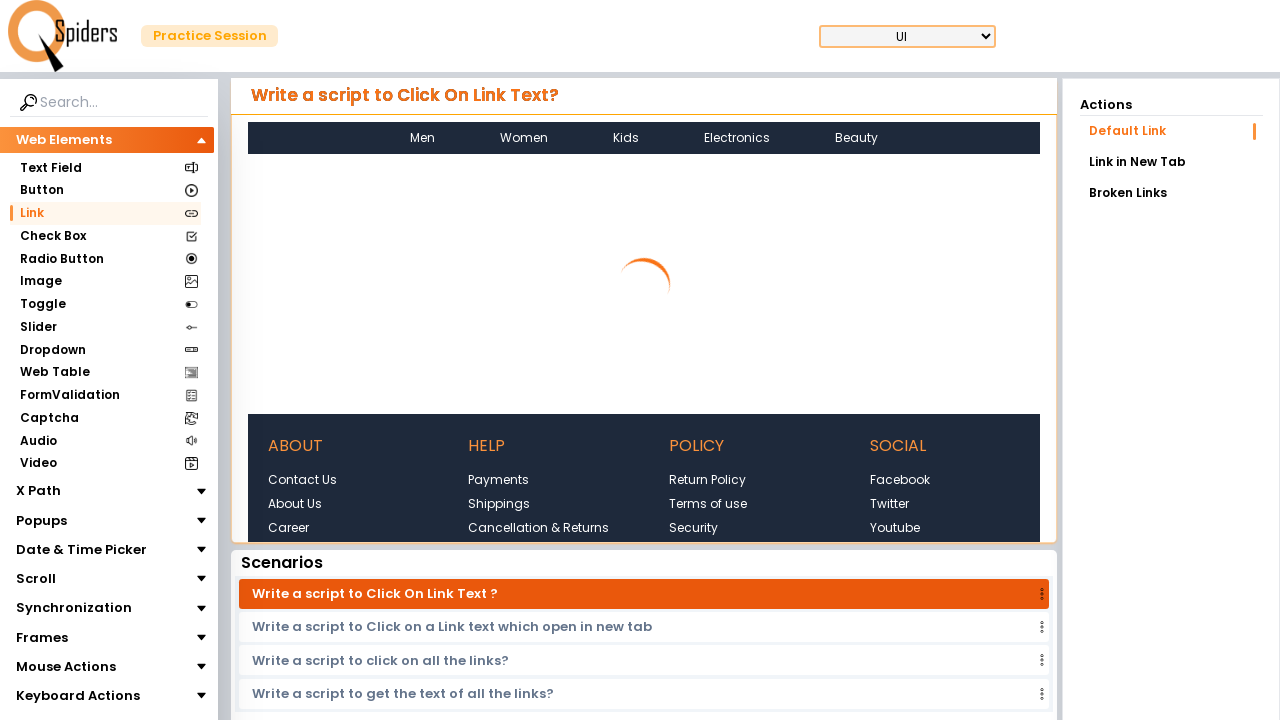

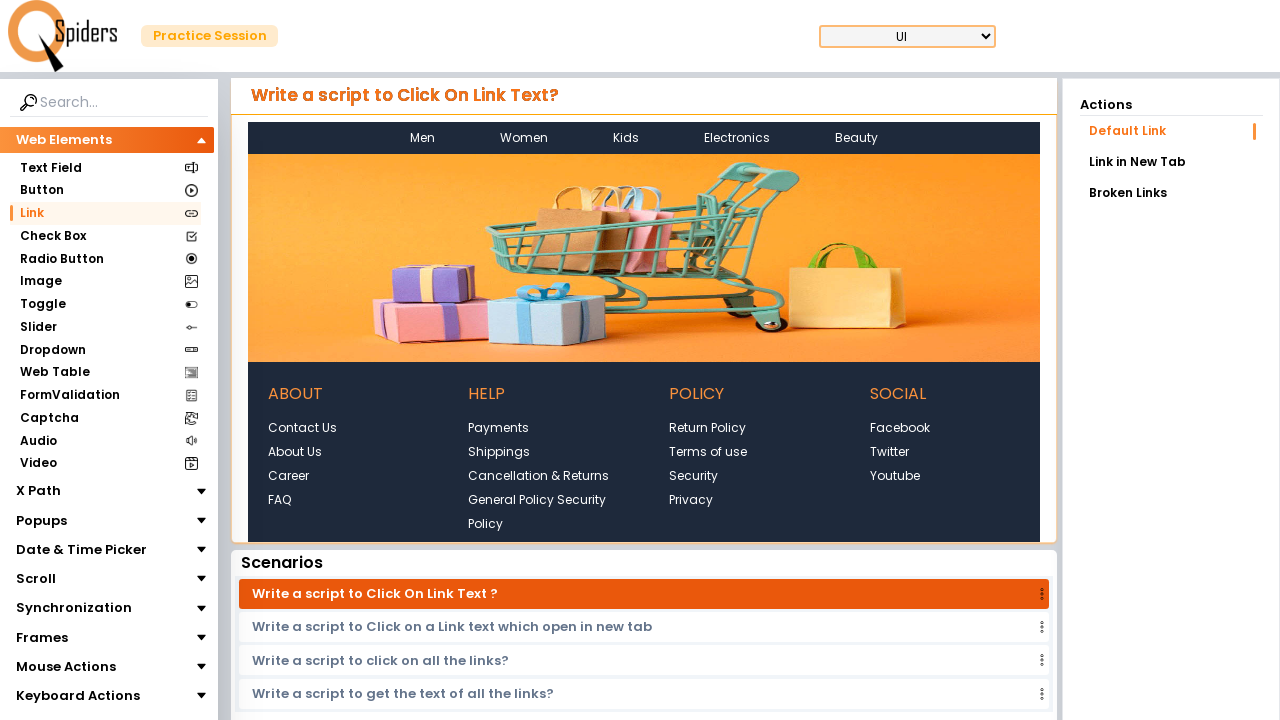